Tests explicit wait functionality by waiting for a price element to display "100", then clicking a book button, reading an input value, calculating a mathematical result using log and sin functions, and submitting the answer.

Starting URL: https://suninjuly.github.io/explicit_wait2.html

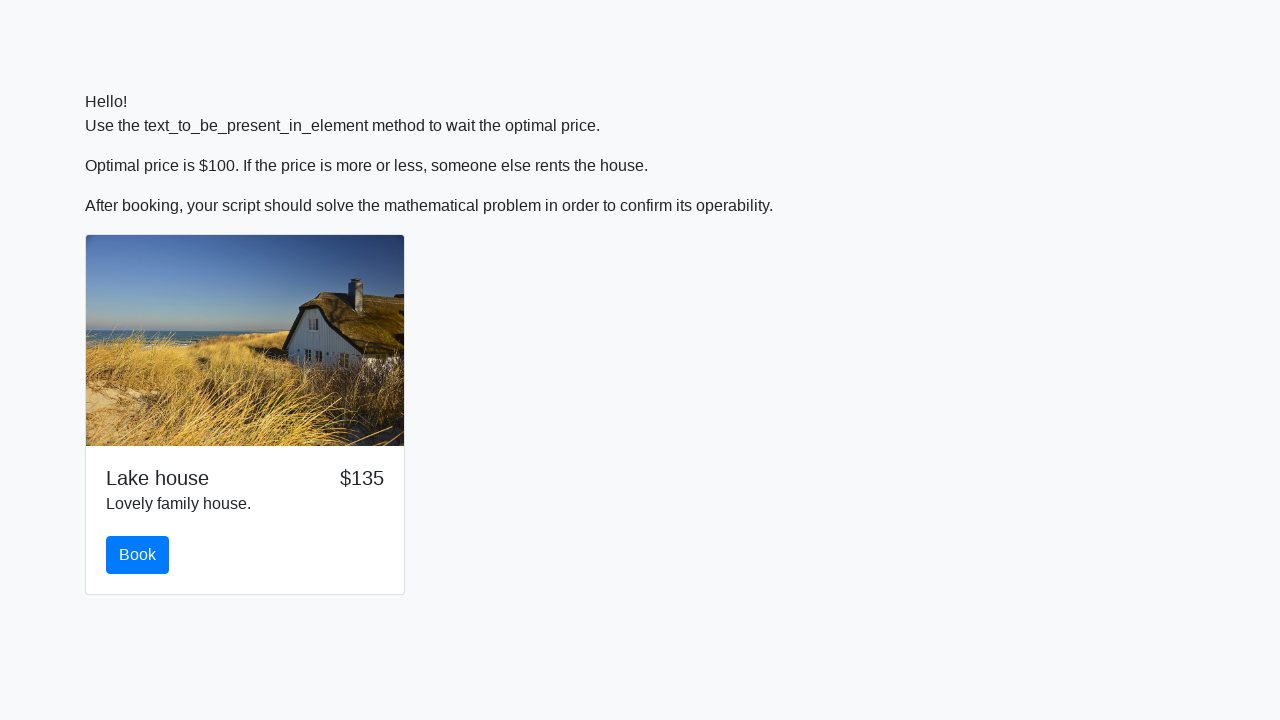

Waited for price element to display '100'
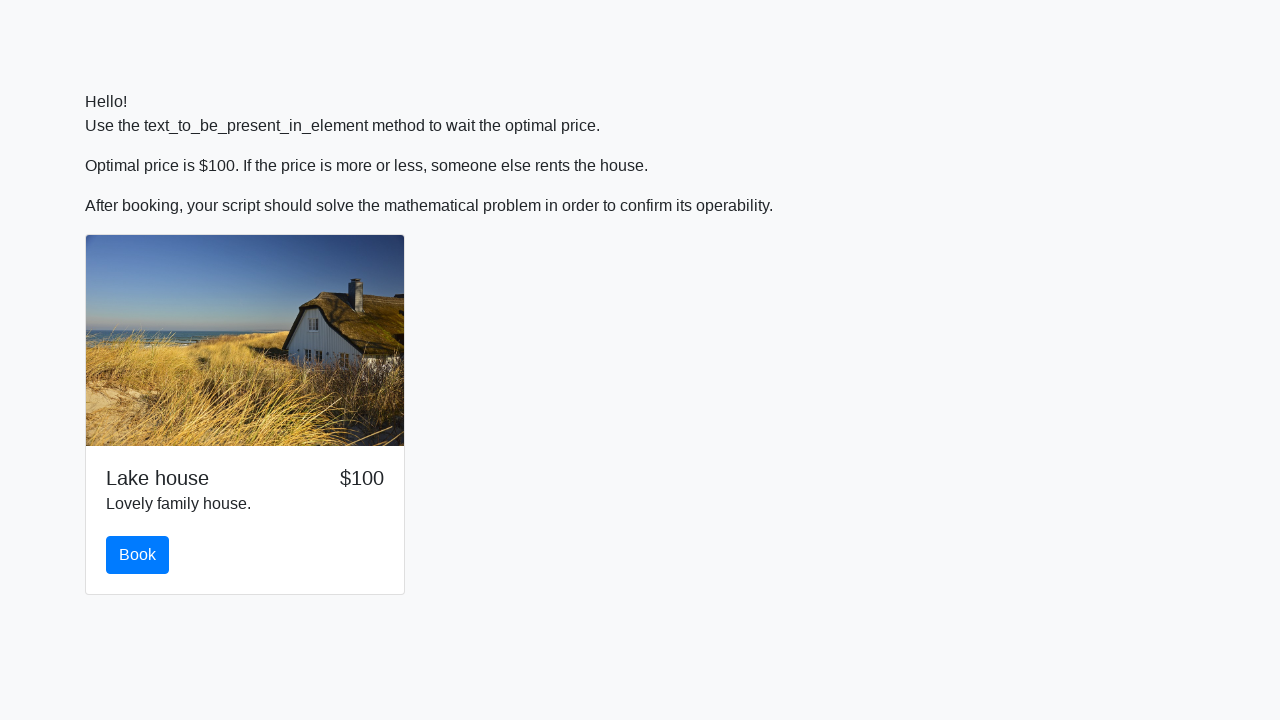

Clicked the book button at (138, 555) on #book
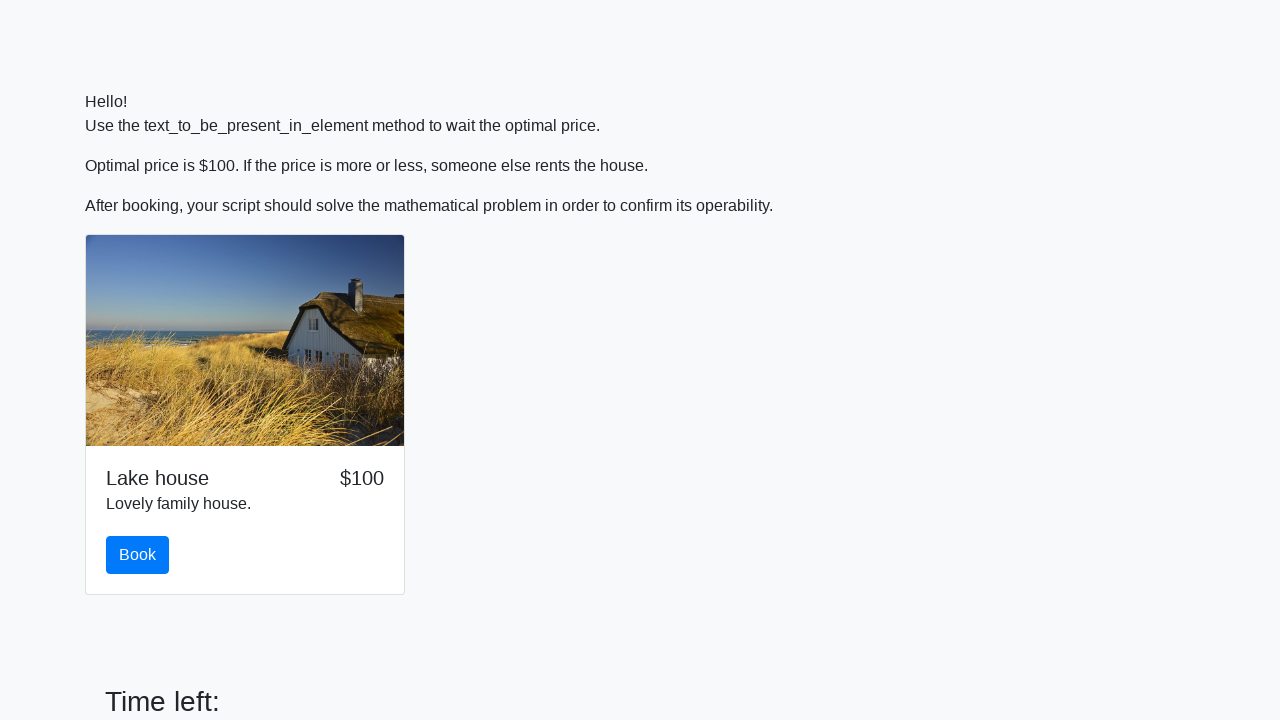

Retrieved input value: 955
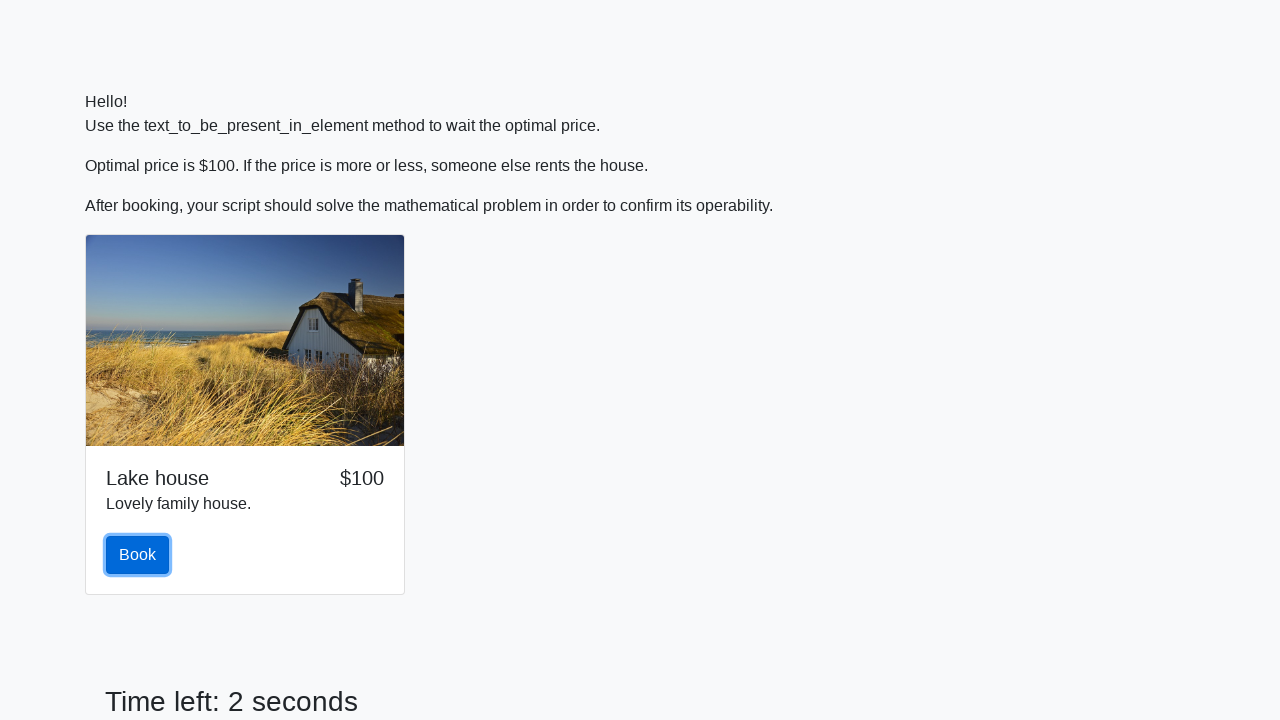

Calculated answer using log and sin functions: -0.6352028520109999
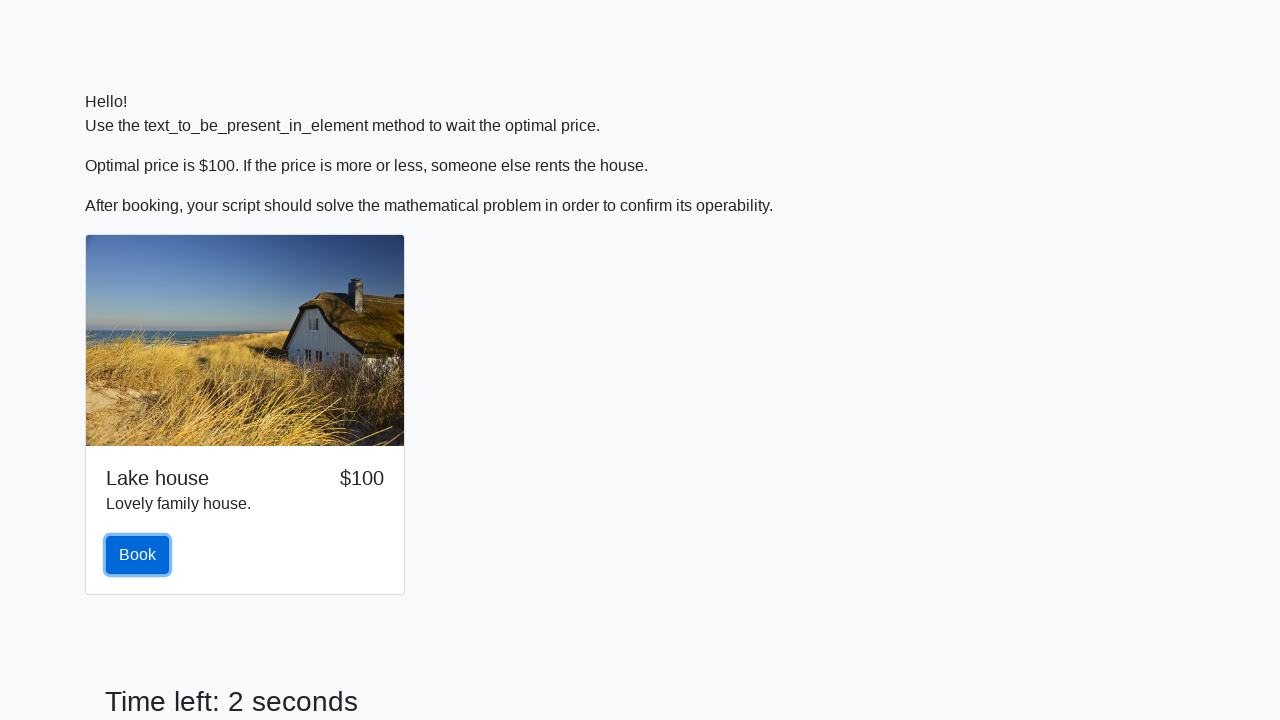

Scrolled down by 100 pixels
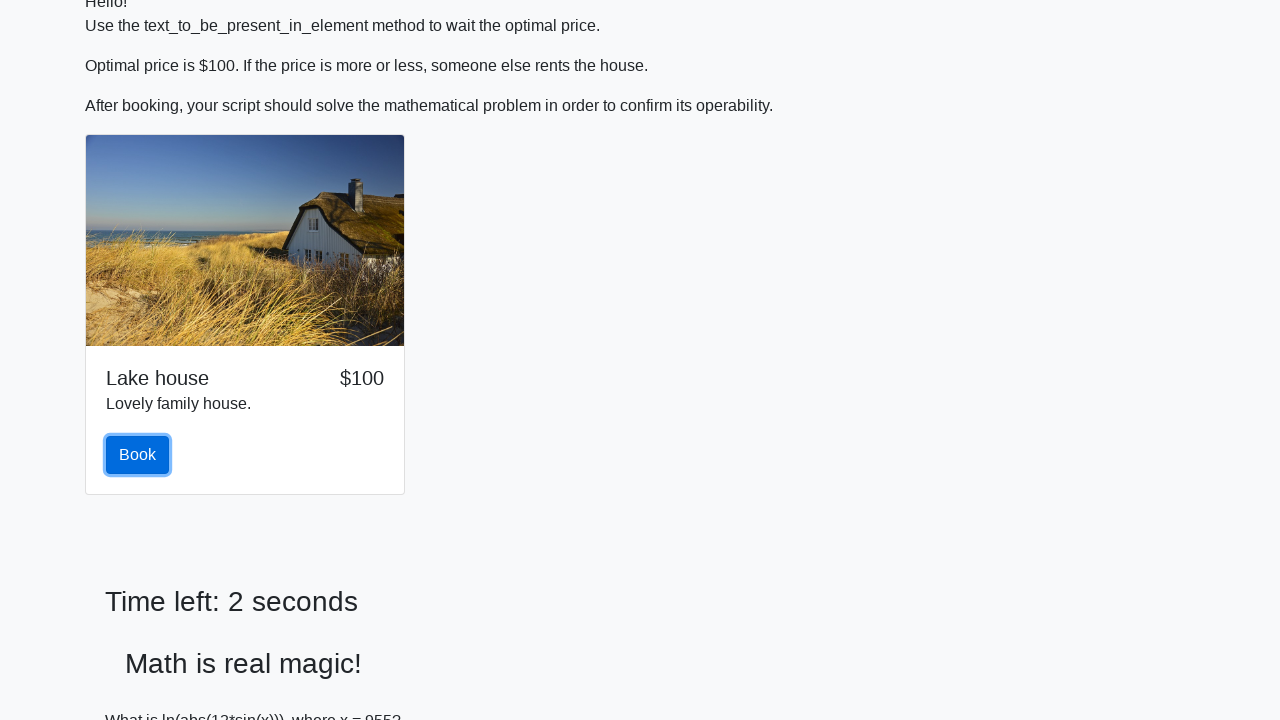

Filled answer field with calculated value: -0.6352028520109999 on #answer
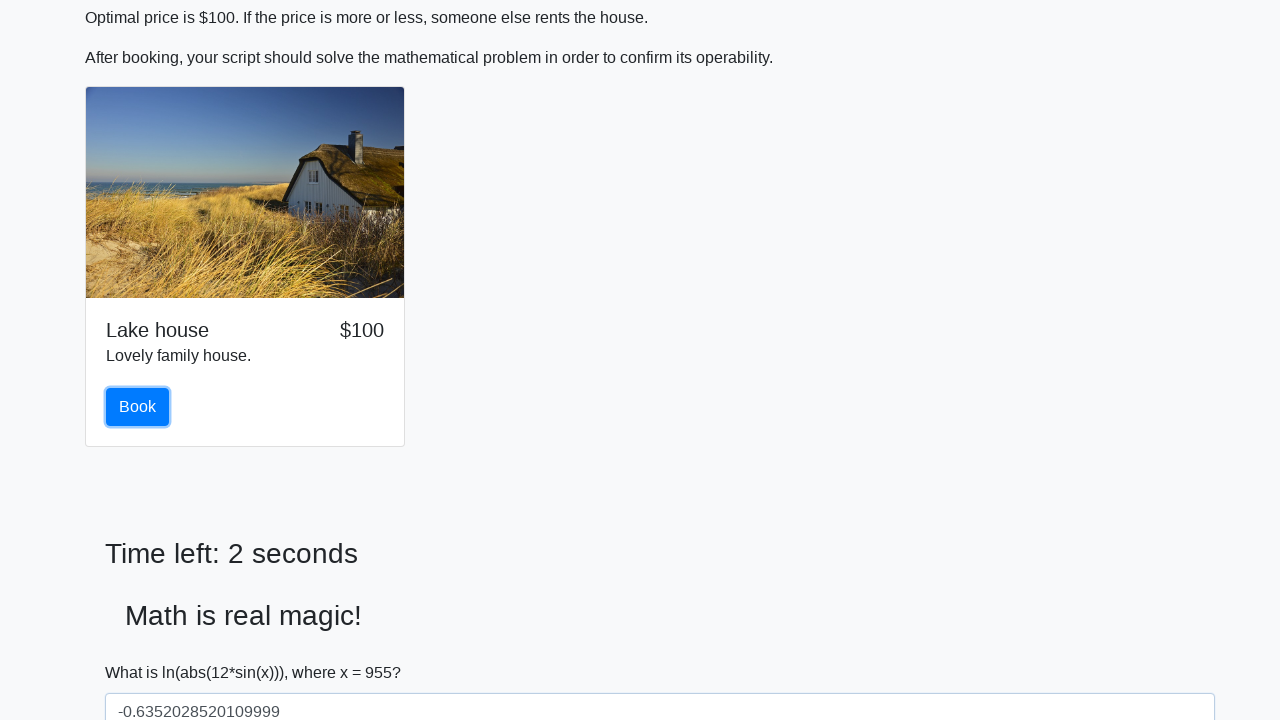

Clicked the solve button to submit answer at (143, 651) on #solve
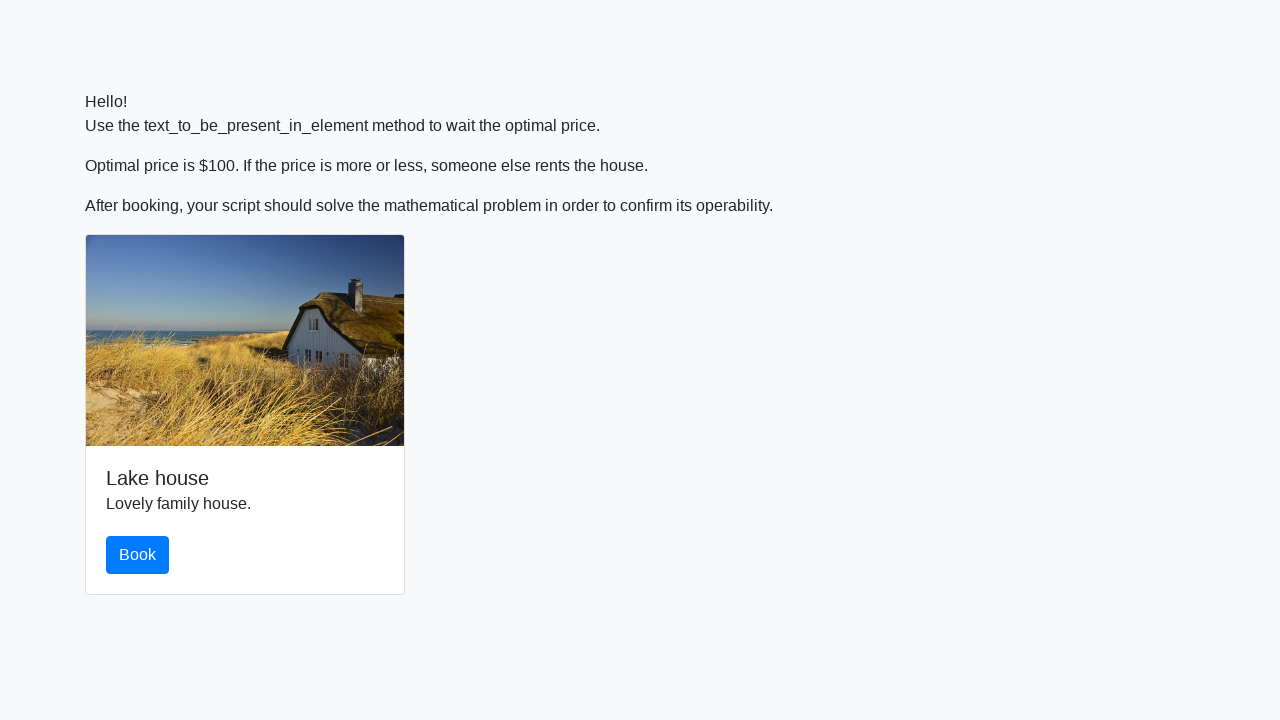

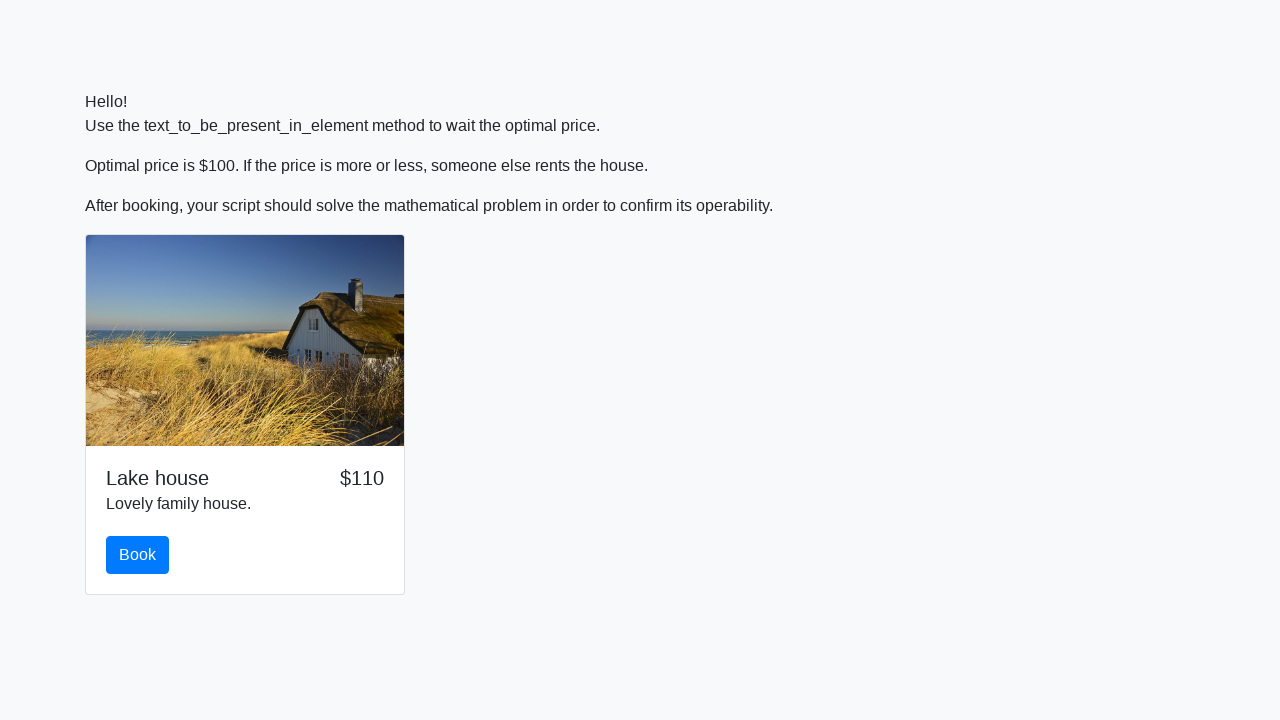